Tests drag and drop functionality by dragging images from a gallery into a trash container within an iframe

Starting URL: https://www.globalsqa.com/demo-site/draganddrop/

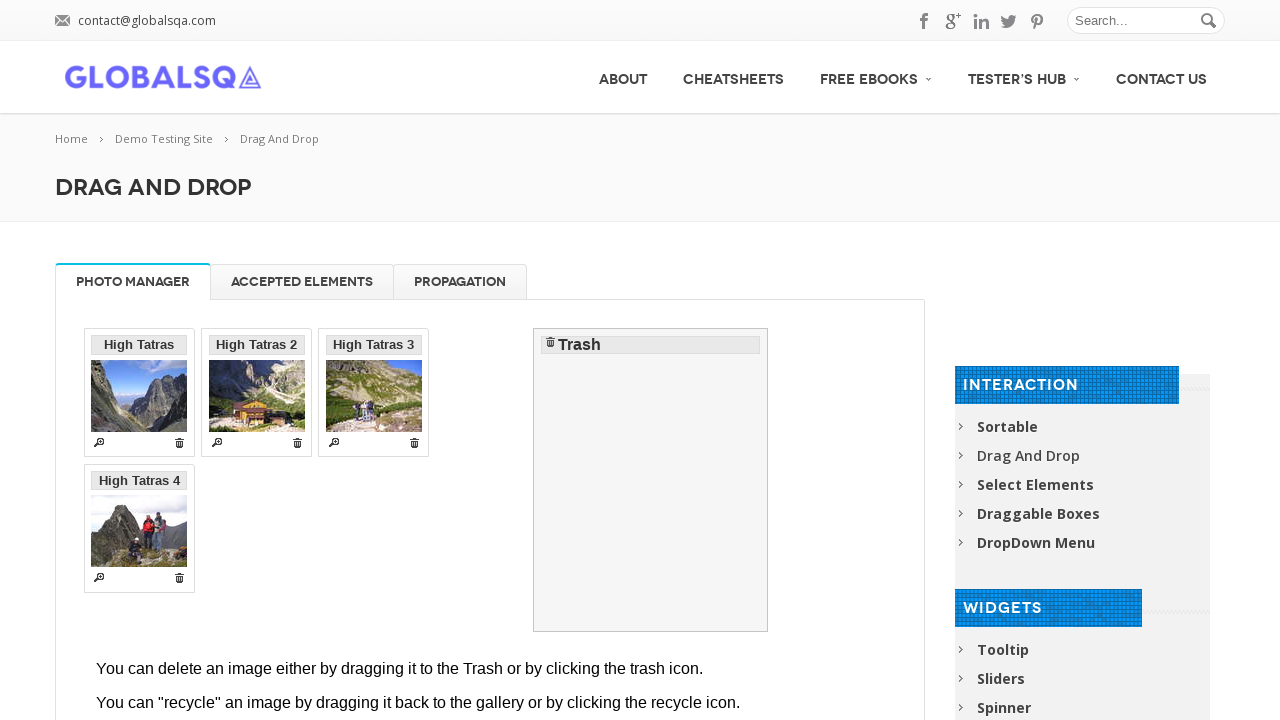

Located and switched to iframe containing drag and drop demo
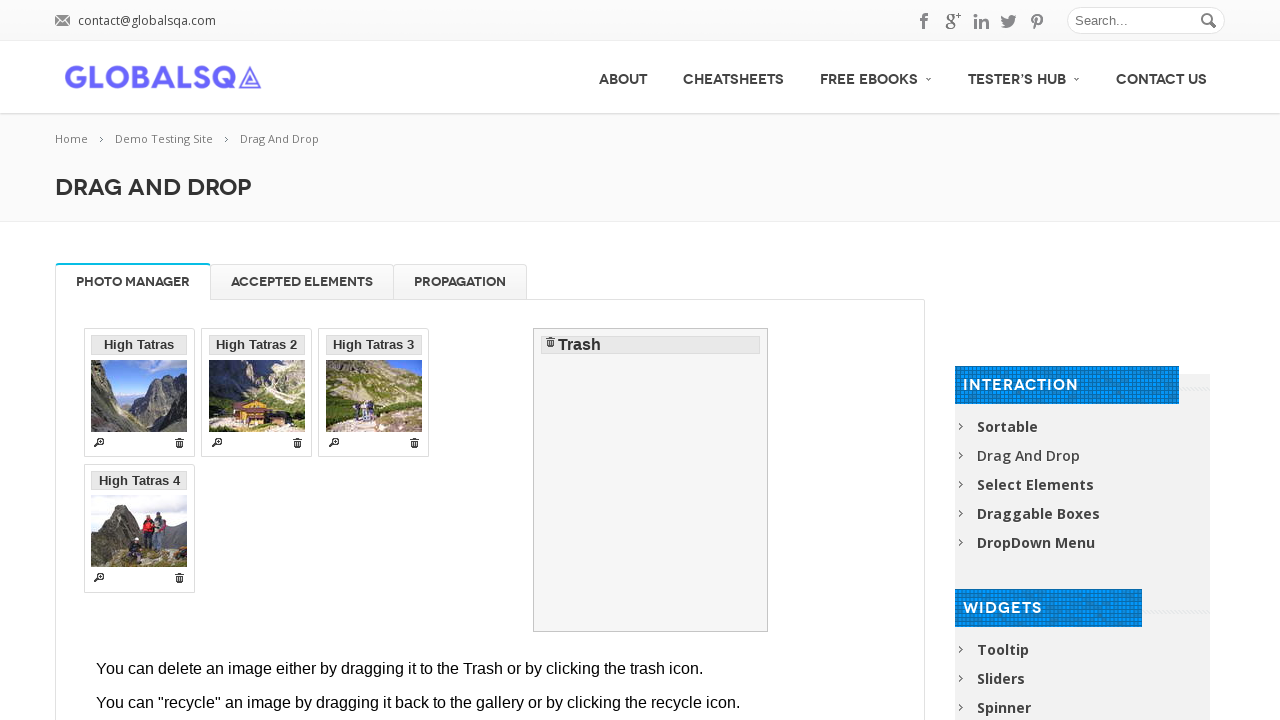

Located first image in gallery
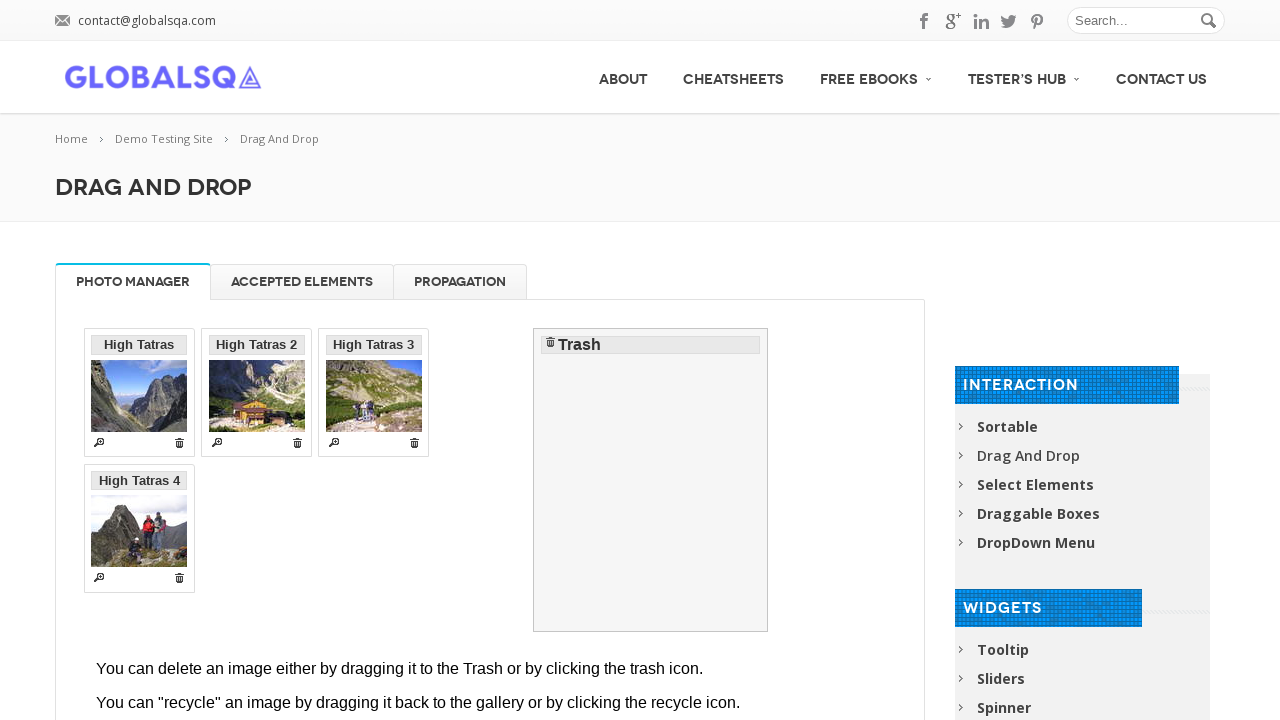

Located second image in gallery
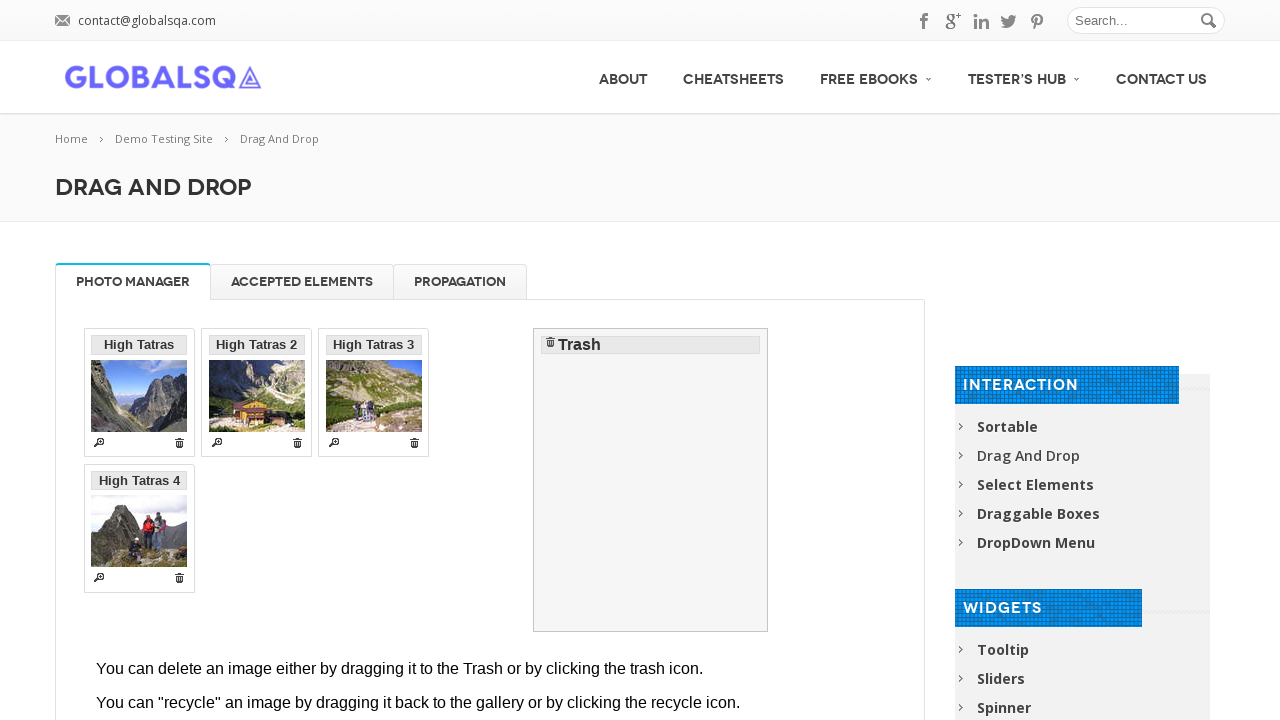

Located trash container target
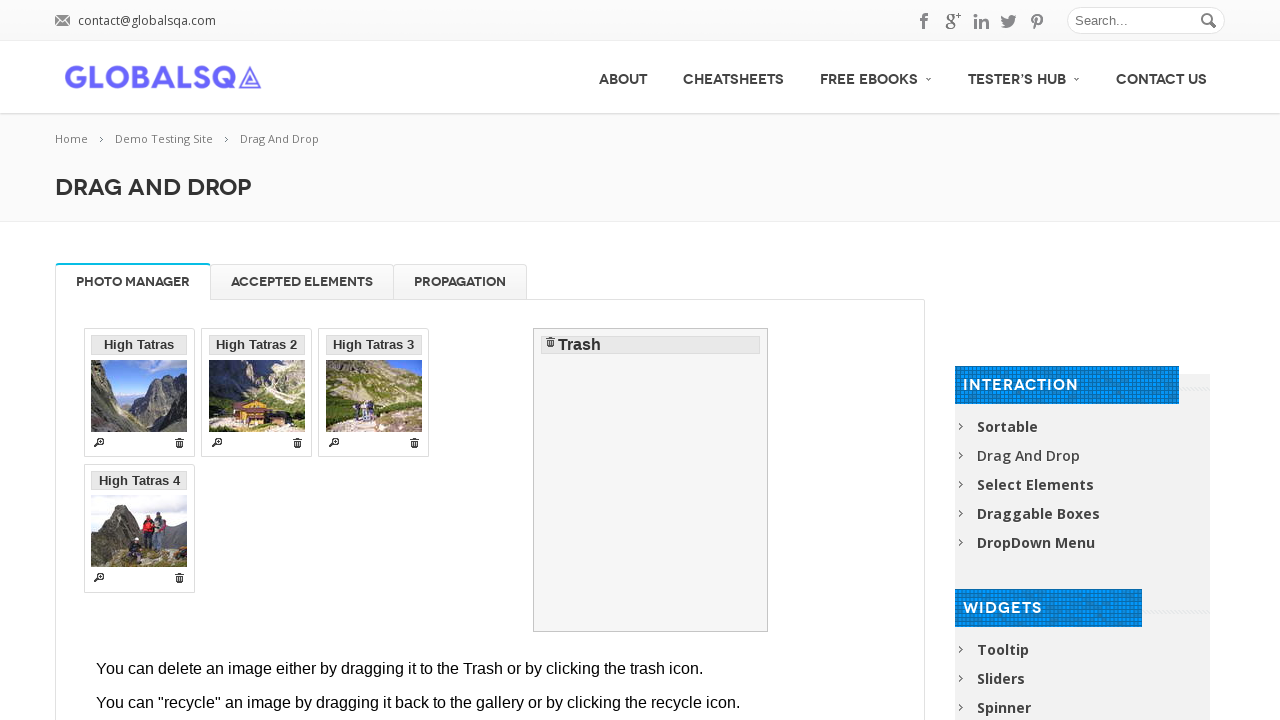

Dragged first image to trash container at (651, 480)
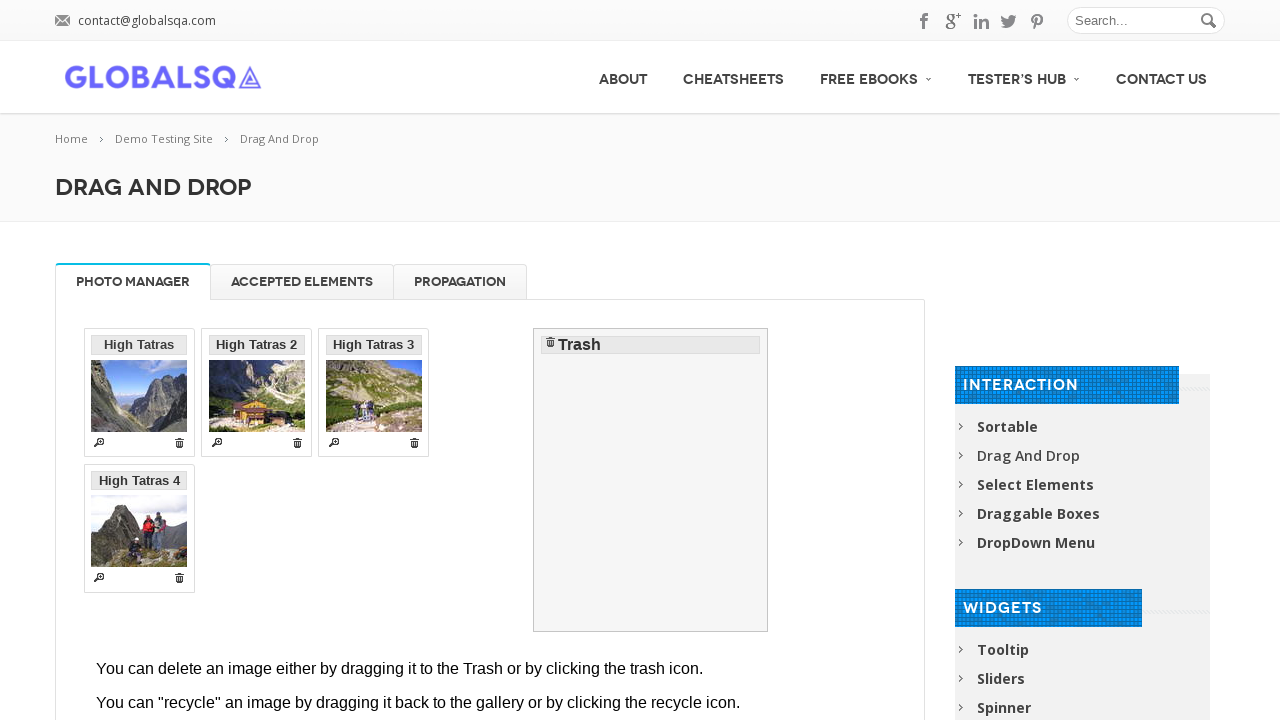

Dragged second image to trash container at (651, 480)
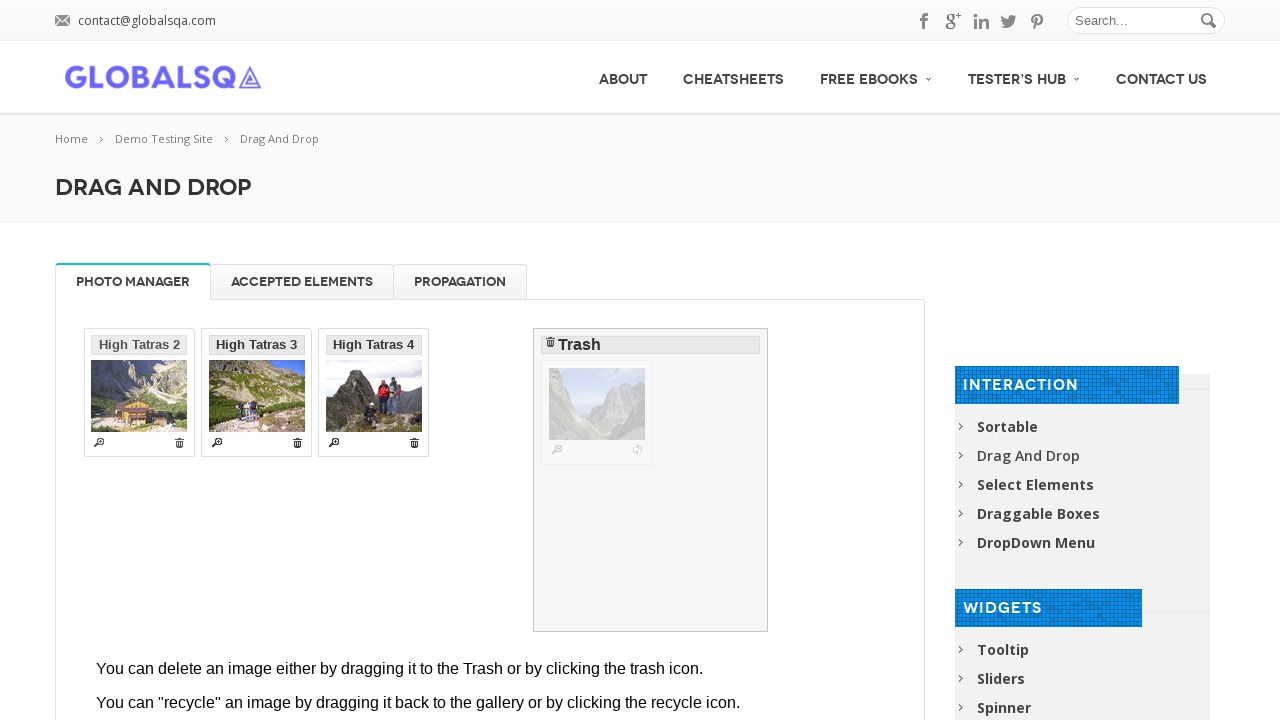

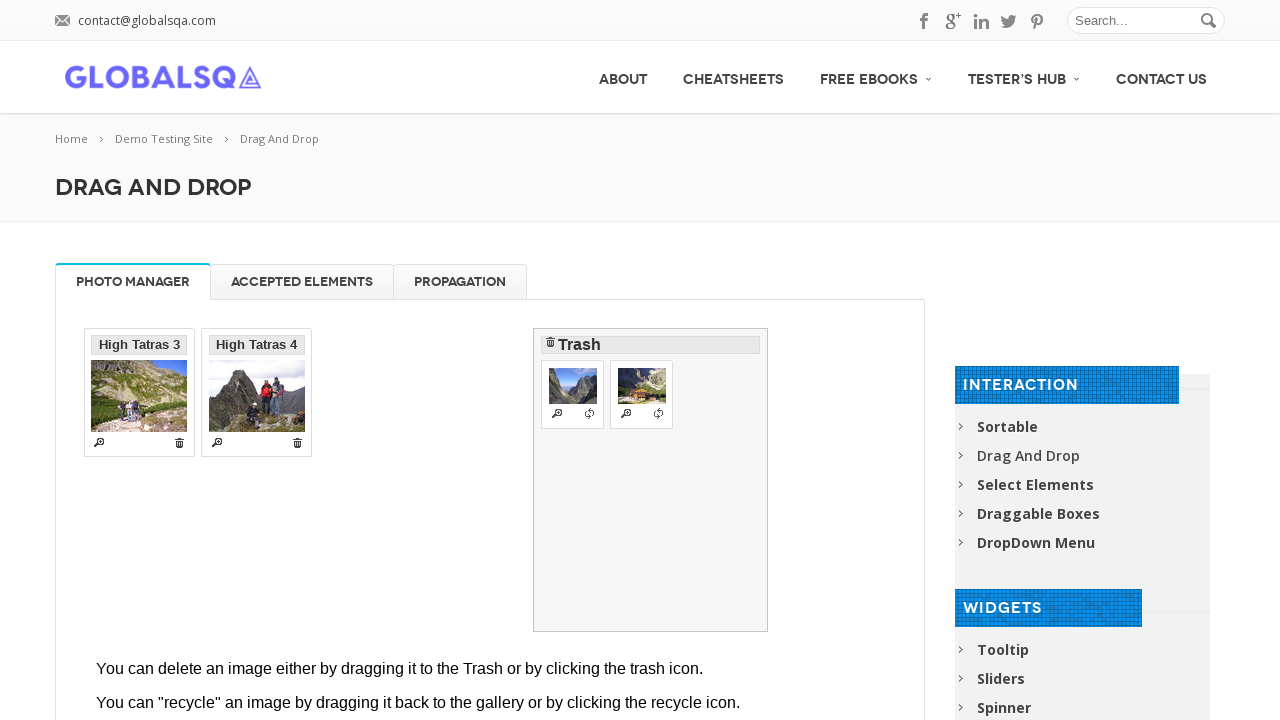